Tests browser window/tab handling by clicking a button that opens a new tab, switching to the child window, and then switching back to the main window to verify proper window management.

Starting URL: http://demo.automationtesting.in/Windows.html

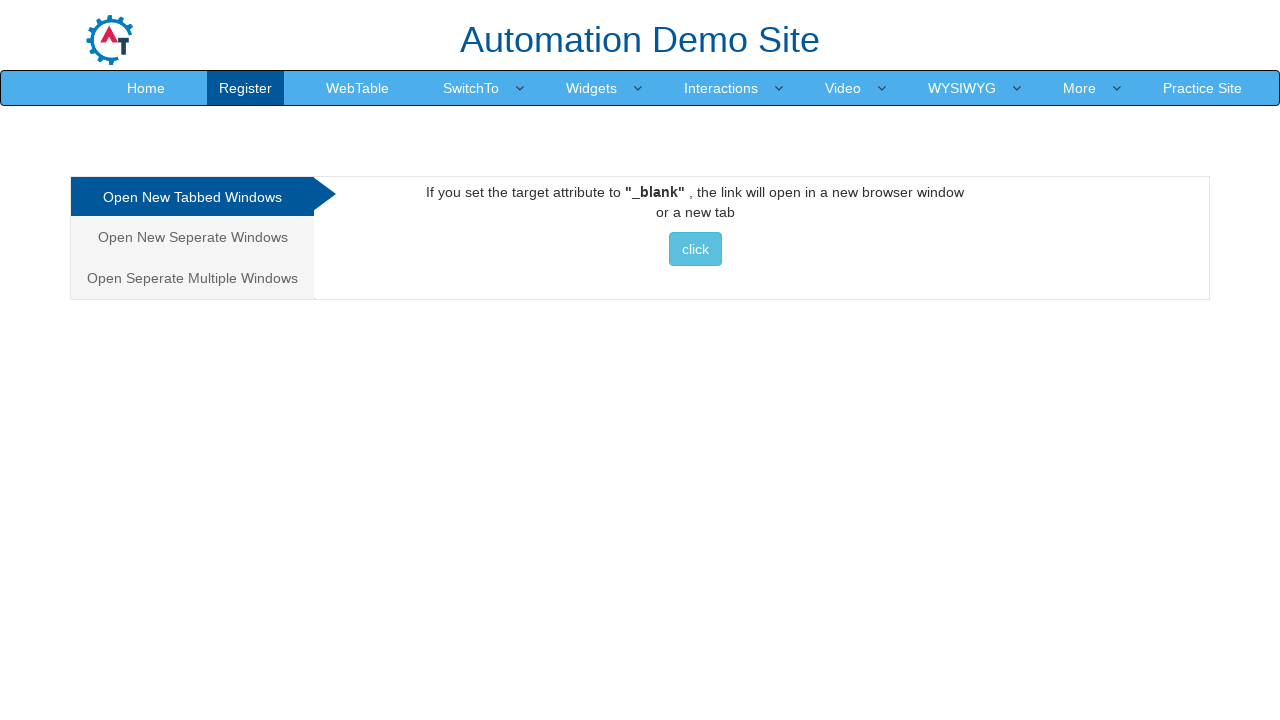

Clicked button in Tabbed section to open new tab at (695, 249) on xpath=//div[@id='Tabbed']//button[contains(@class,'btn btn-info')][contains(text
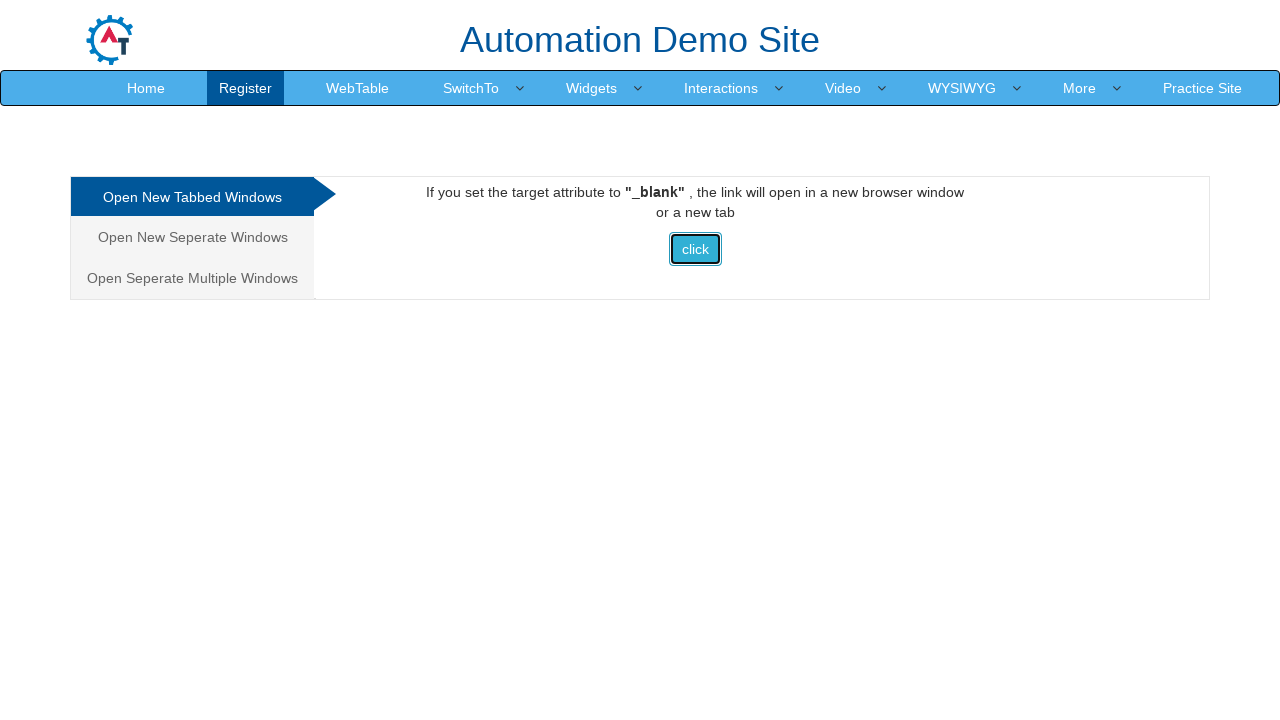

New tab/window opened and captured at (695, 249) on xpath=//div[@id='Tabbed']//button[contains(@class,'btn btn-info')][contains(text
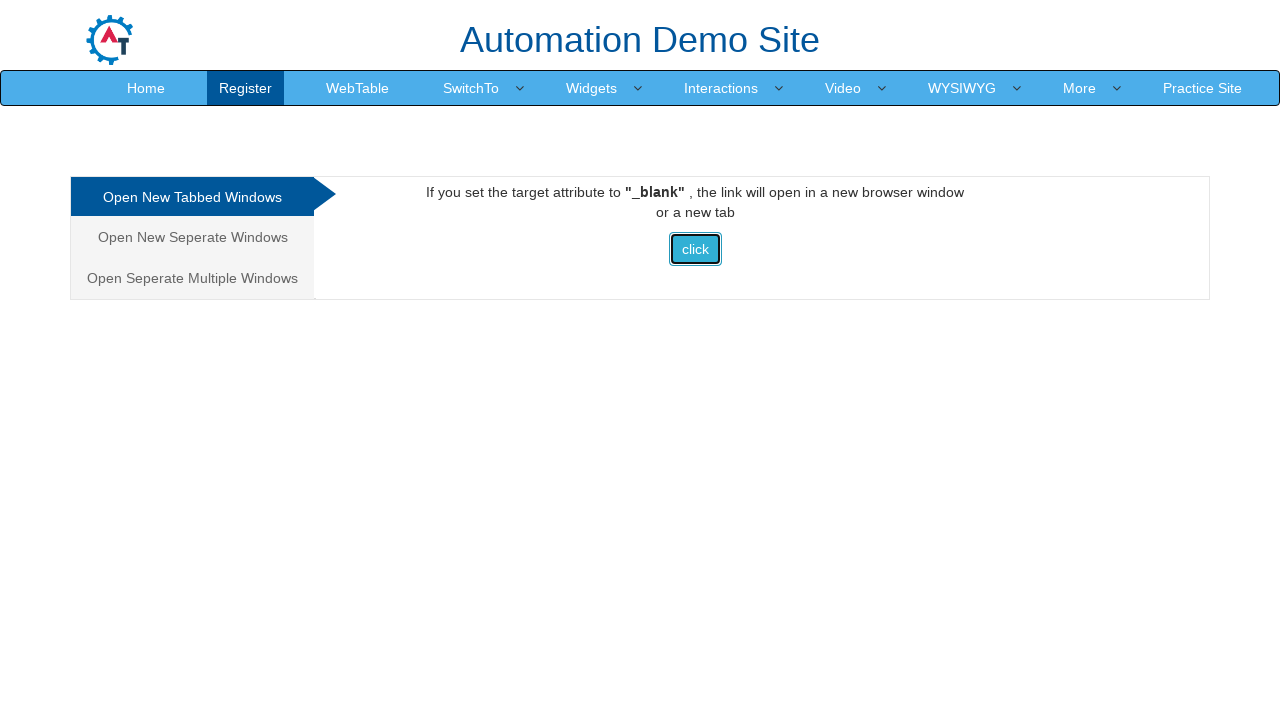

Child page loaded successfully
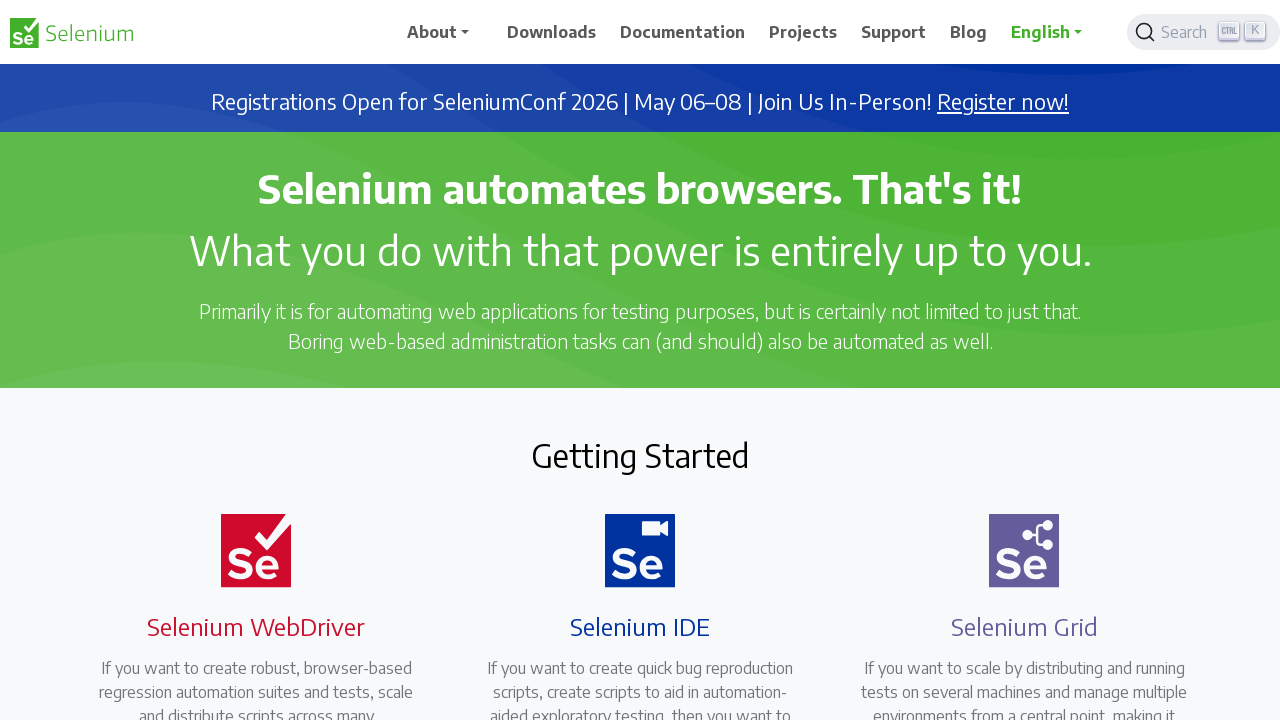

Retrieved child window title: Selenium
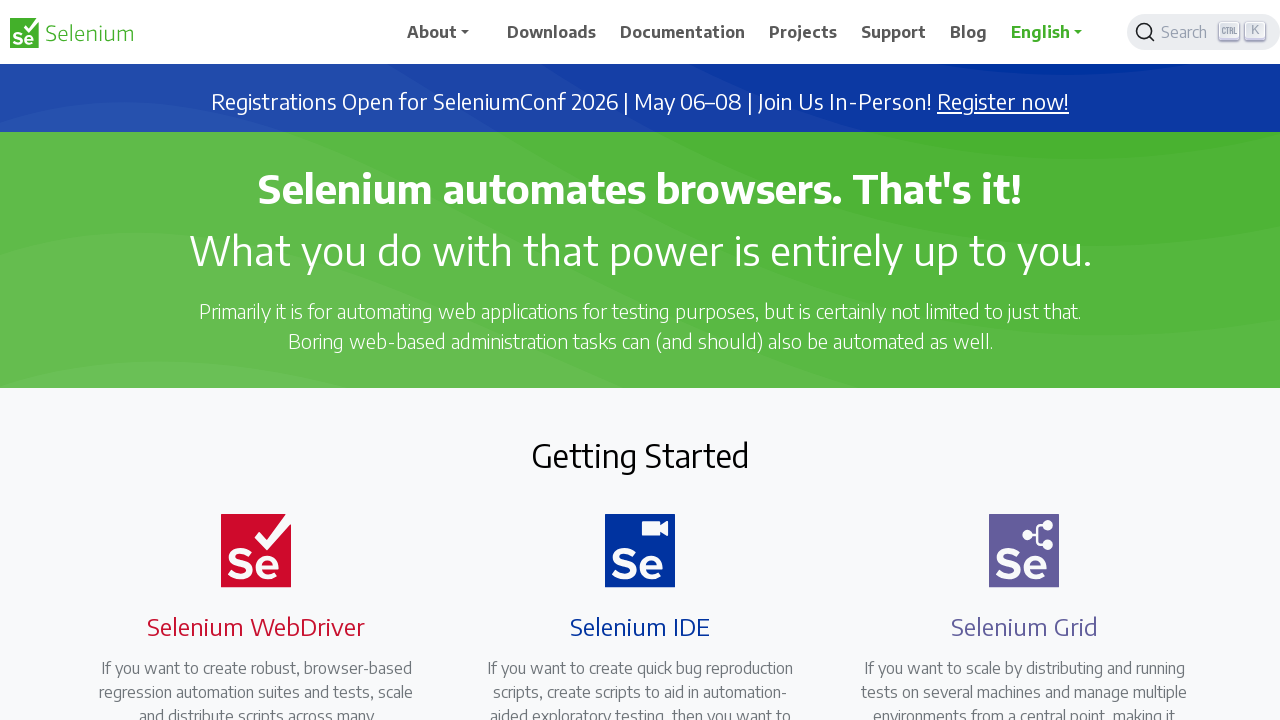

Switched back to main window
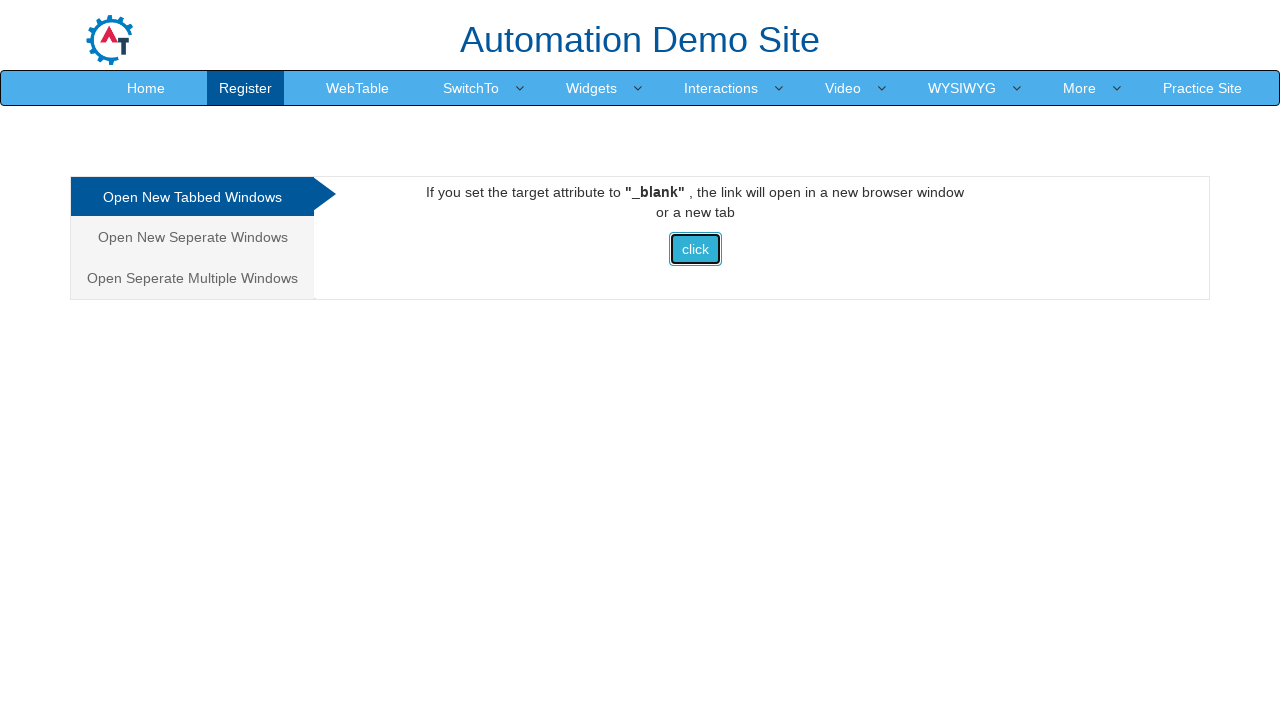

Retrieved main window title: Frames & windows
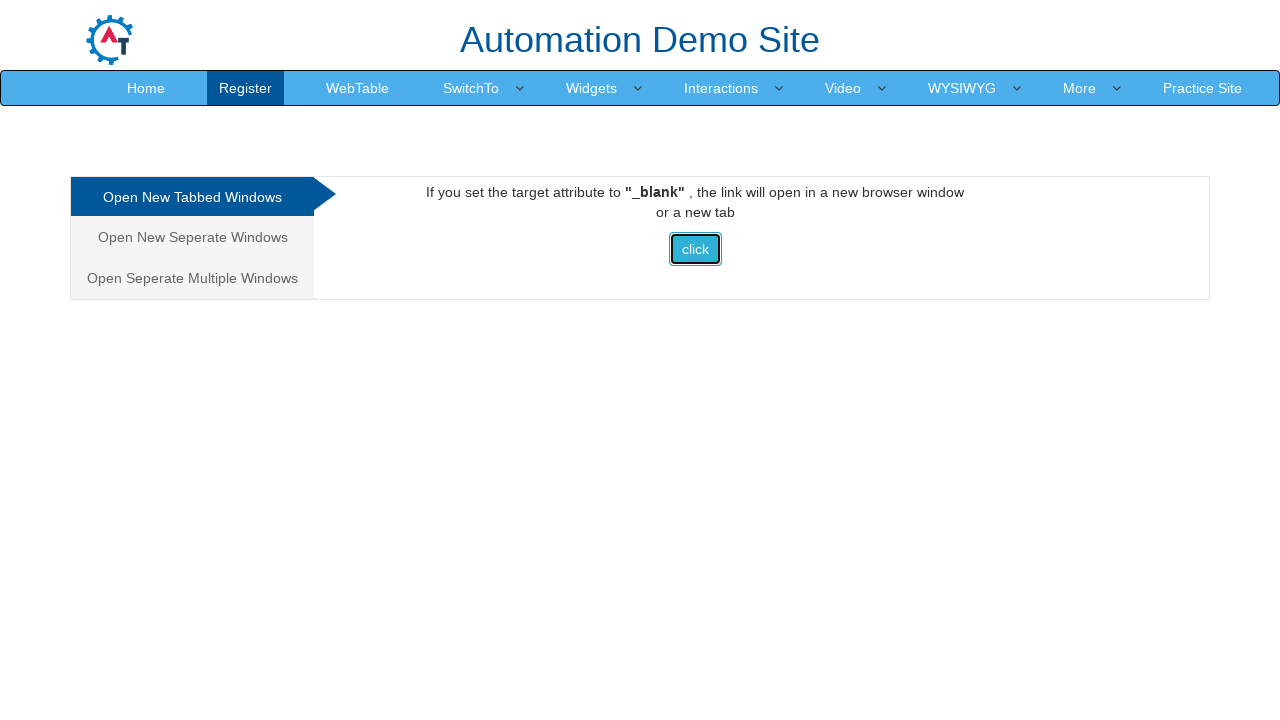

Closed child window
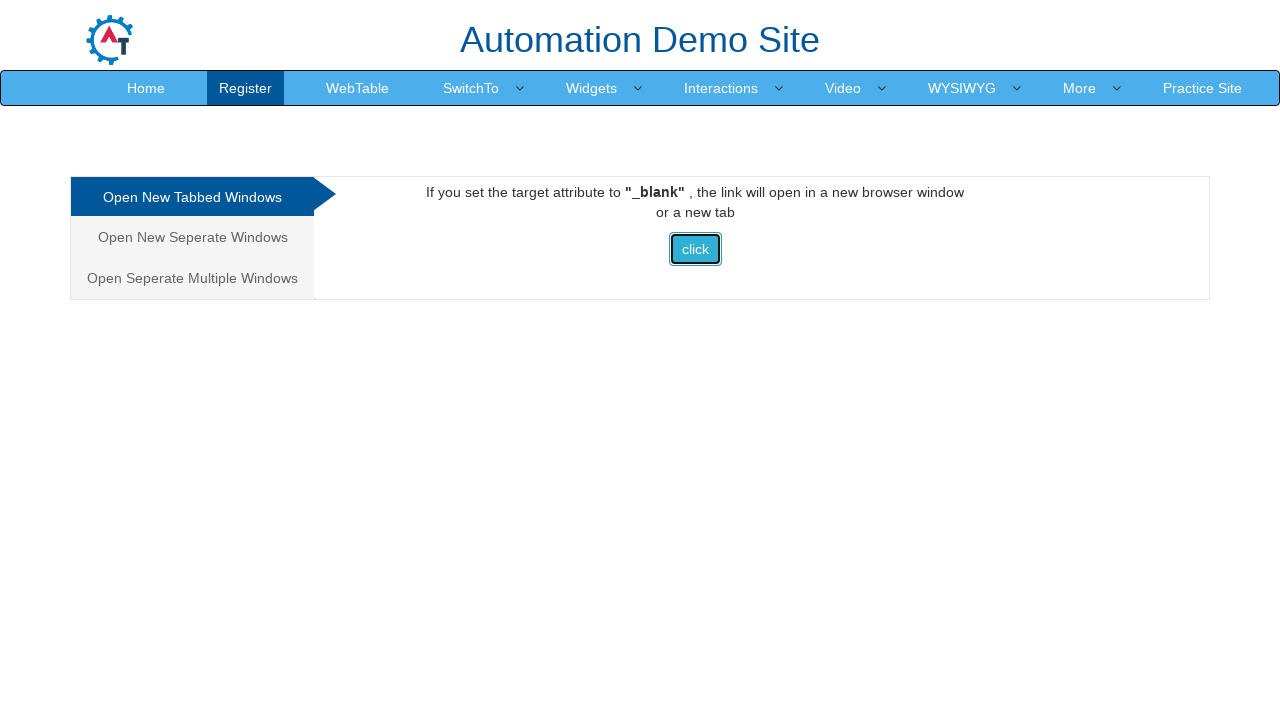

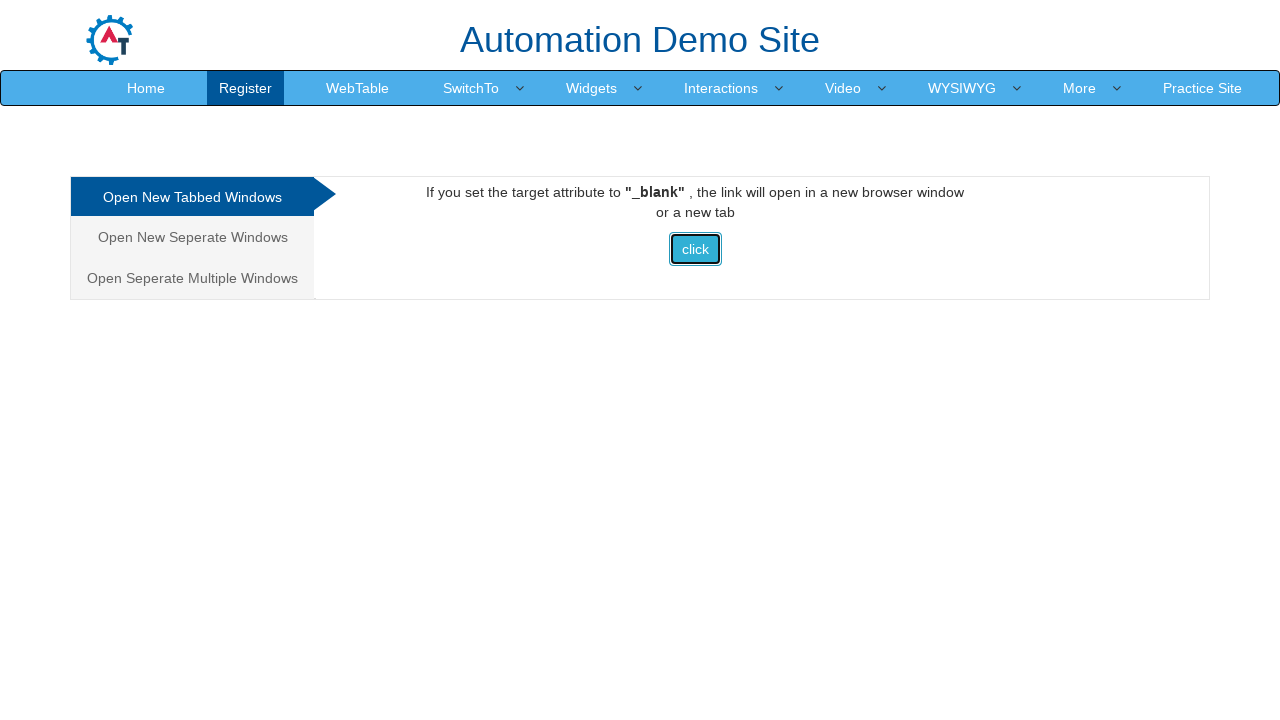